Tests multiple window handling by clicking a link that opens a new window, verifying content on both windows, and switching back to the original window.

Starting URL: https://the-internet.herokuapp.com/windows

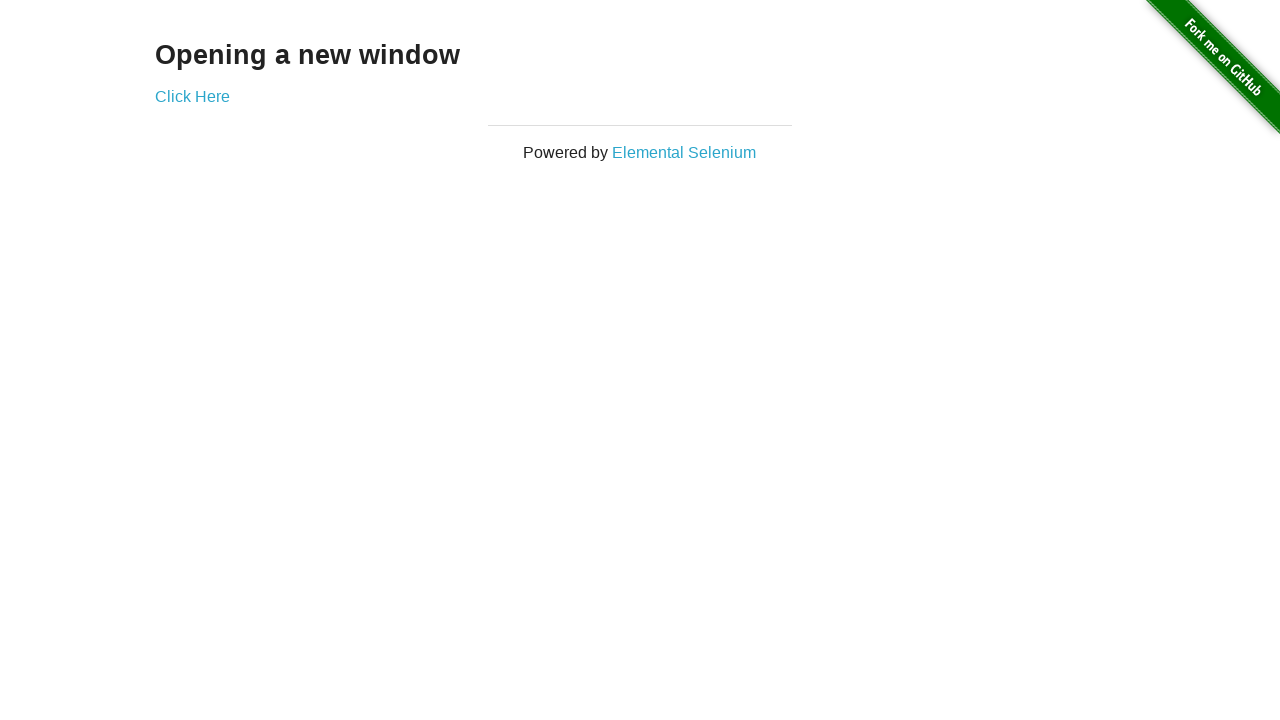

Waited for h3 selector to load on the windows page
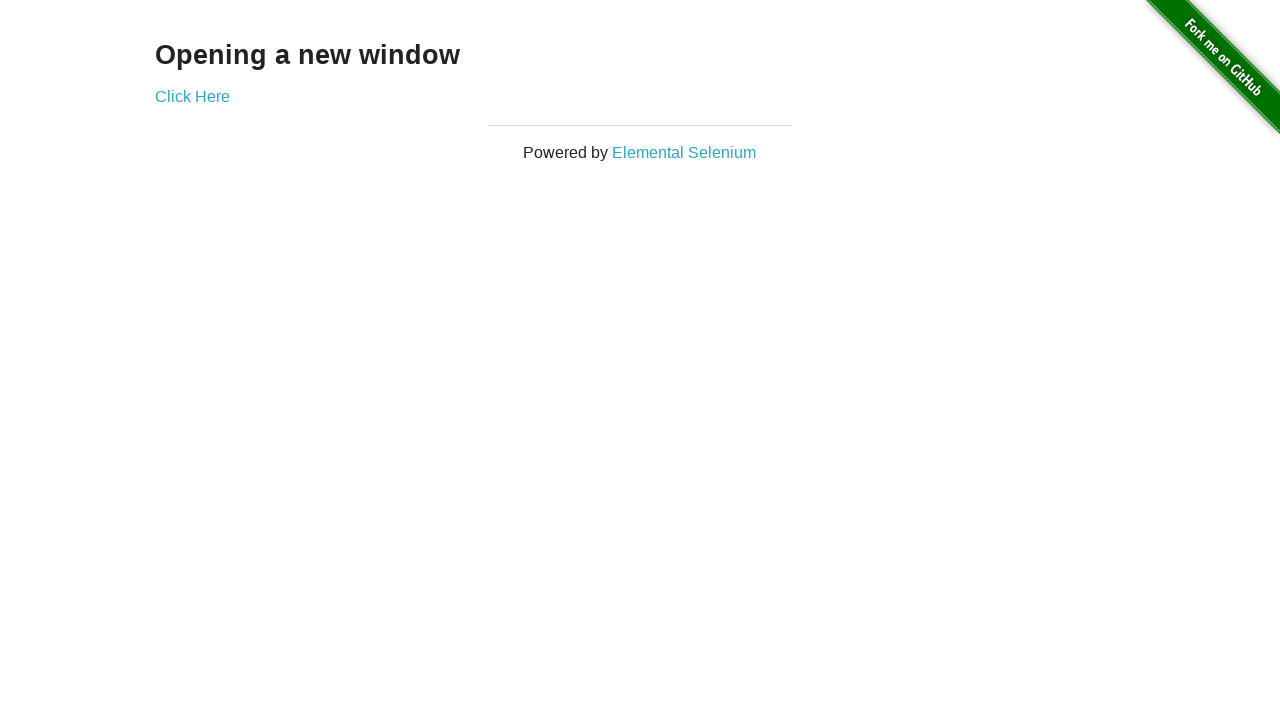

Verified h3 text content is 'Opening a new window'
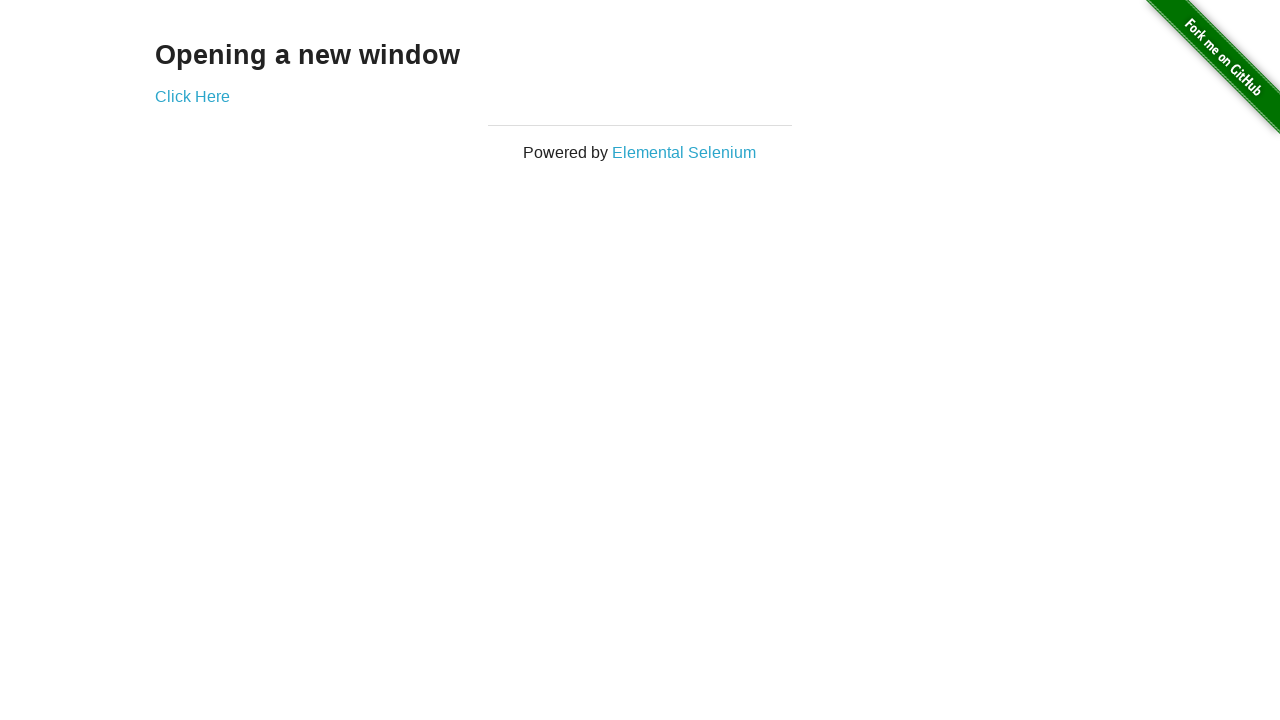

Verified page title is 'The Internet'
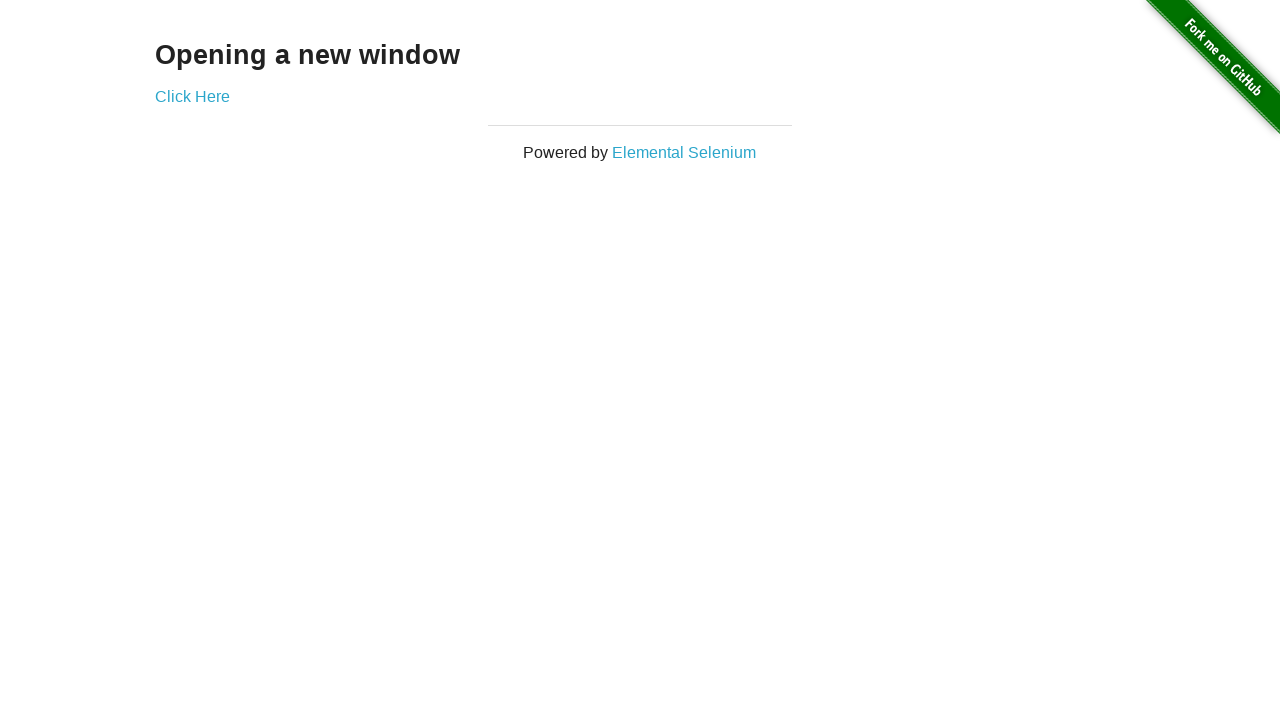

Stored reference to original page
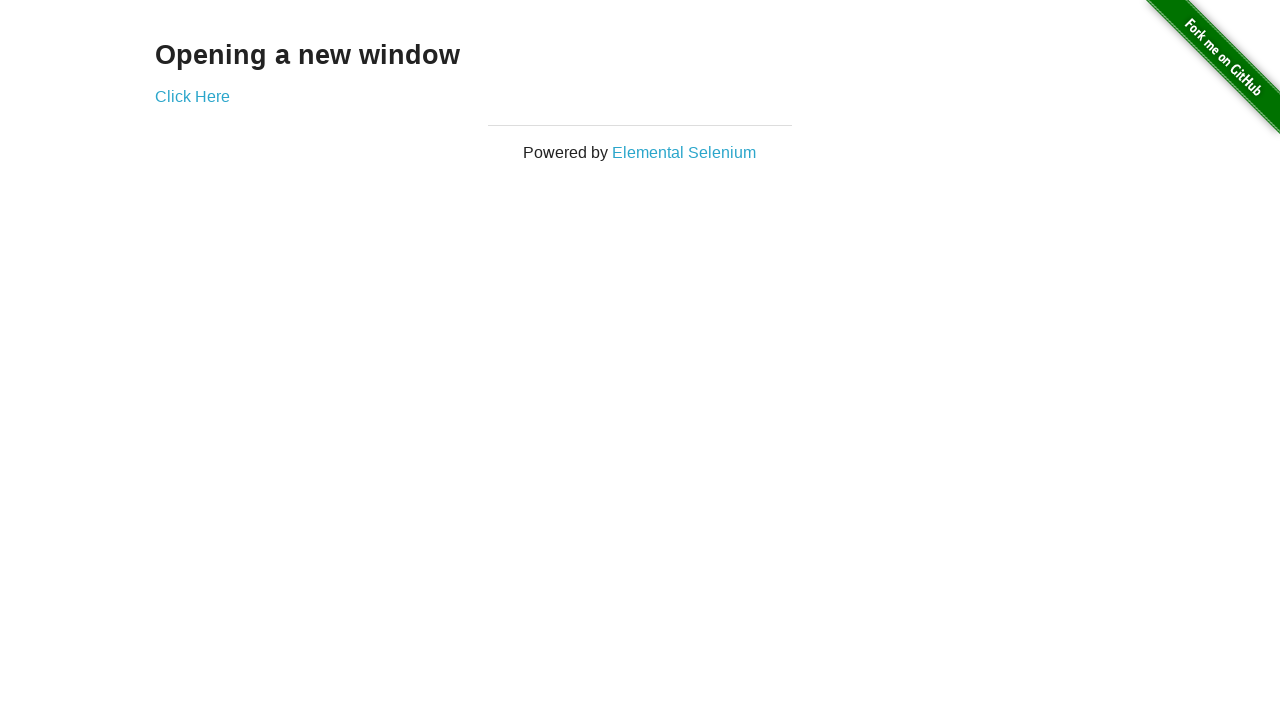

Clicked 'Click Here' link to open a new window at (192, 96) on a[href='/windows/new']
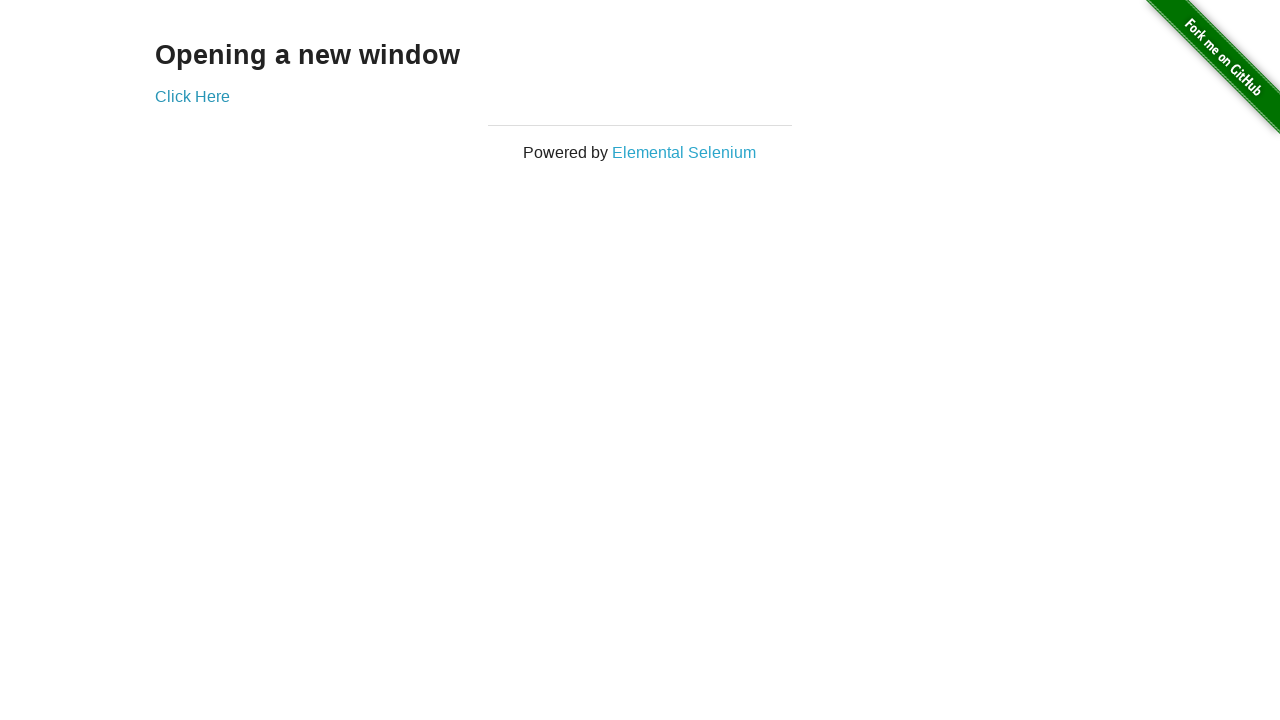

Retrieved new page object from context
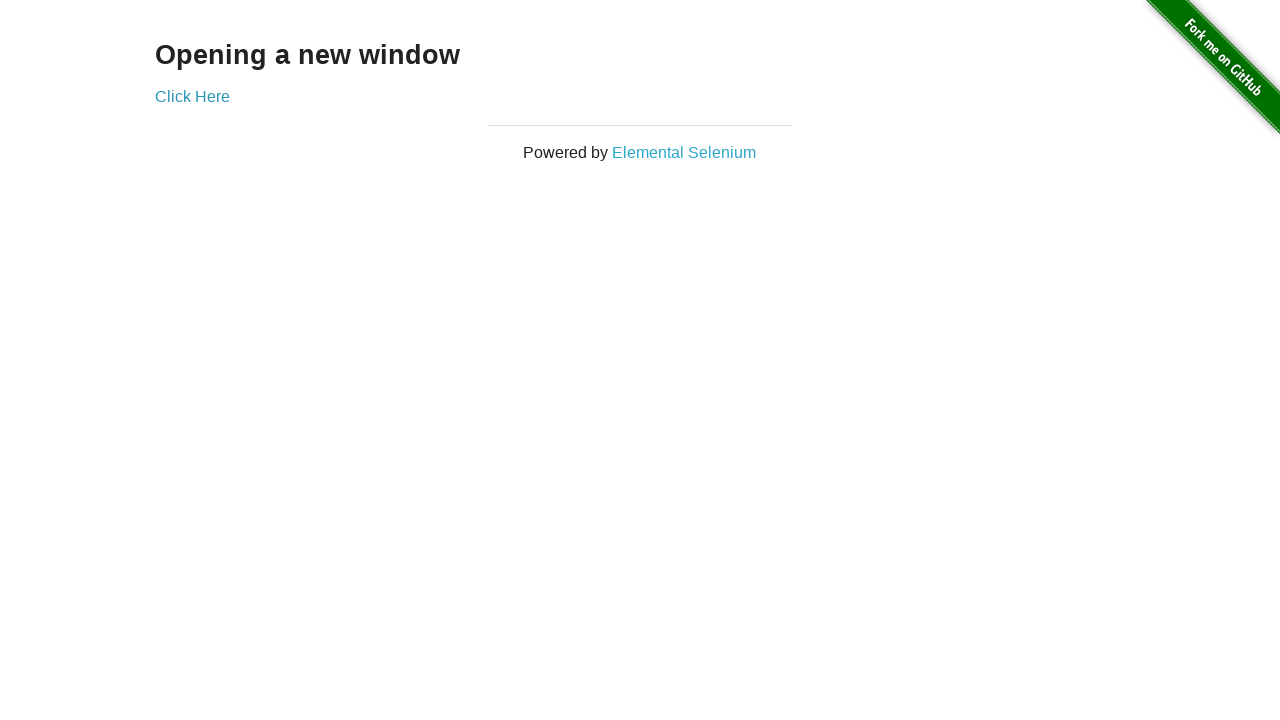

Waited for new page to fully load
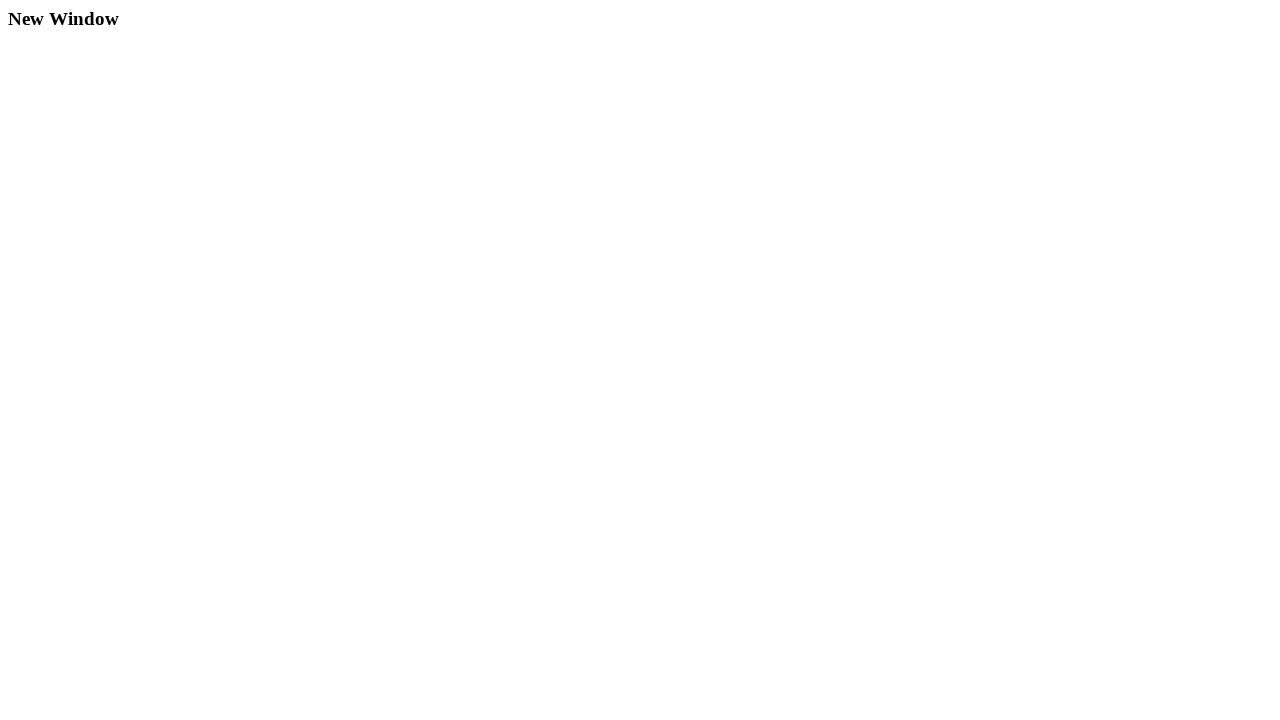

Verified new page title is 'New Window'
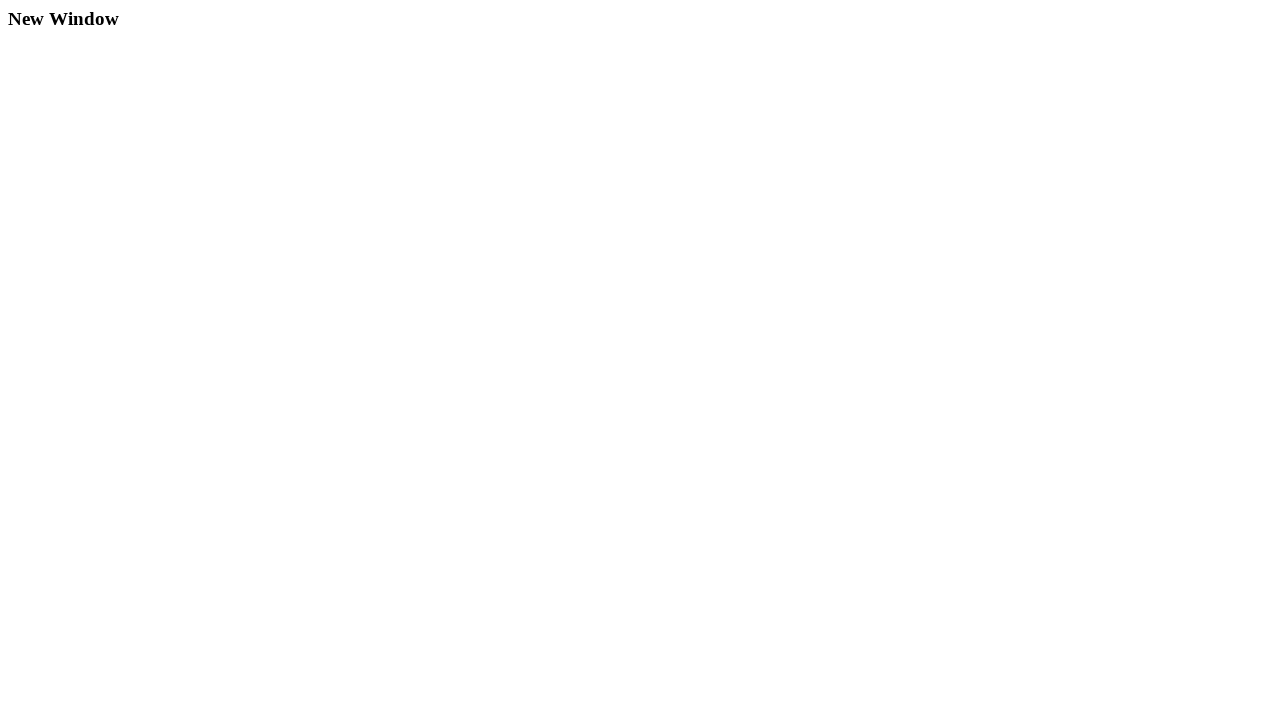

Verified new page h3 text content is 'New Window'
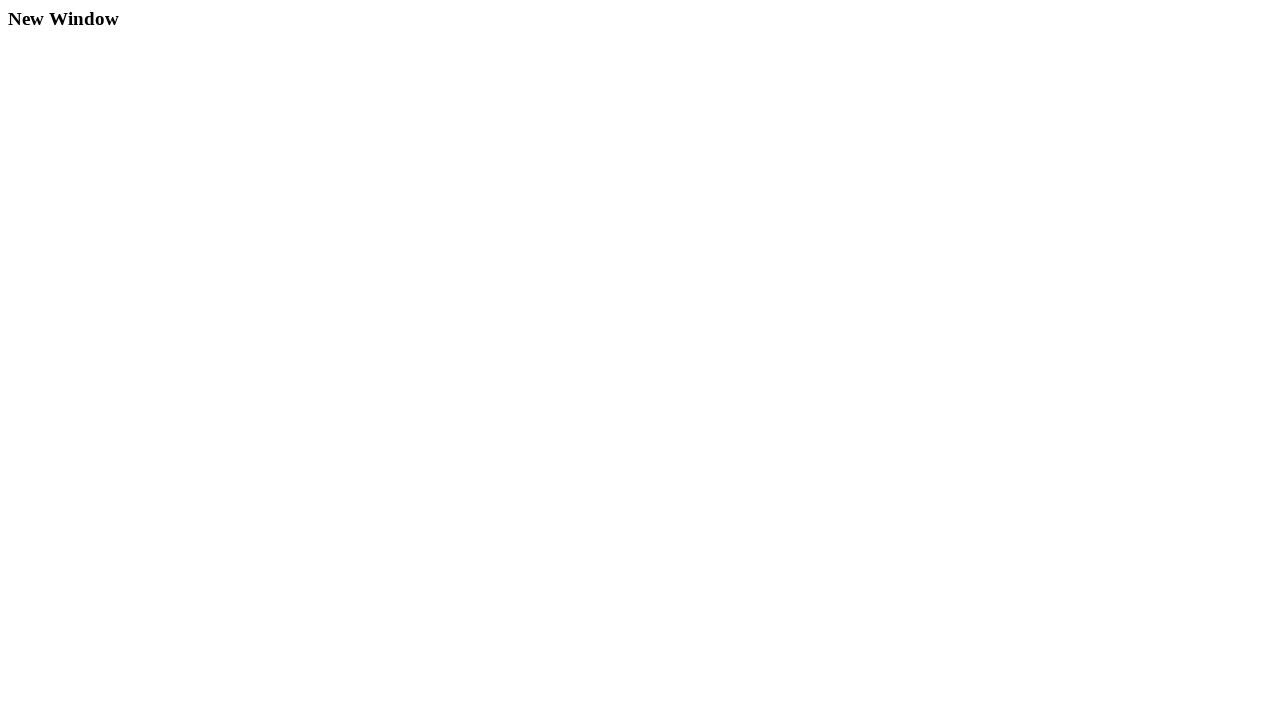

Closed the new page window
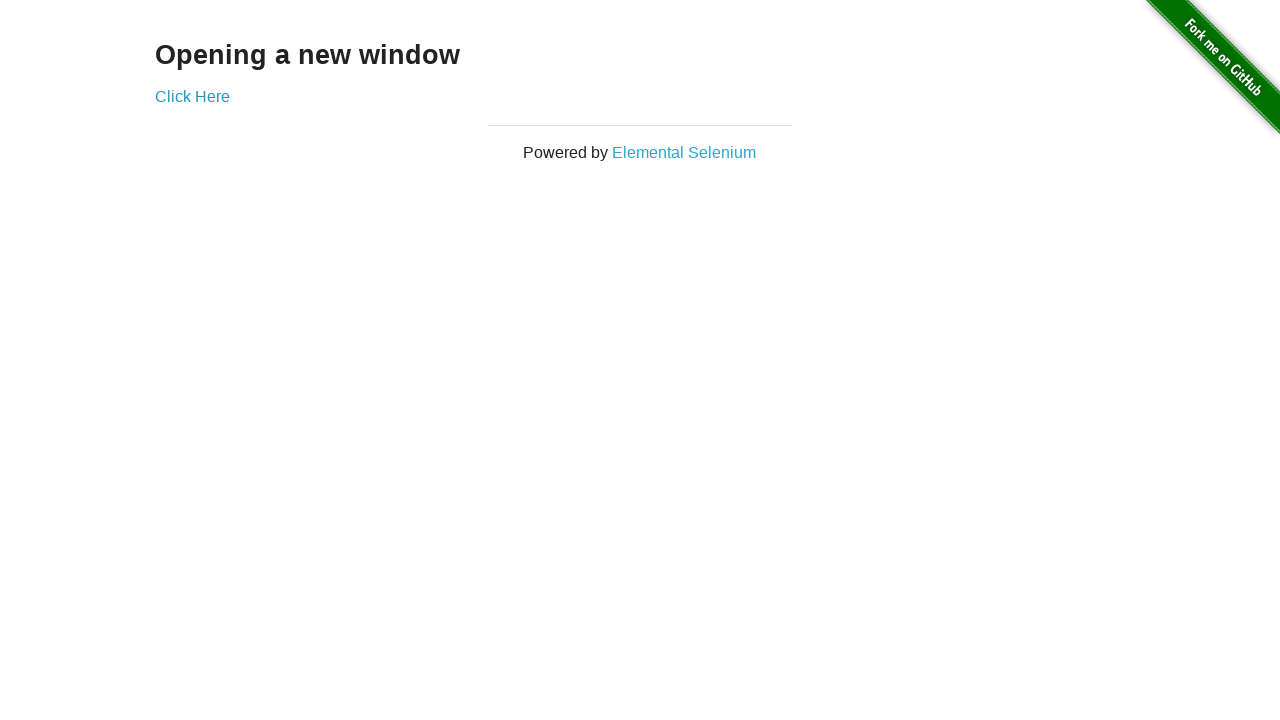

Verified original page title is still 'The Internet' after closing new window
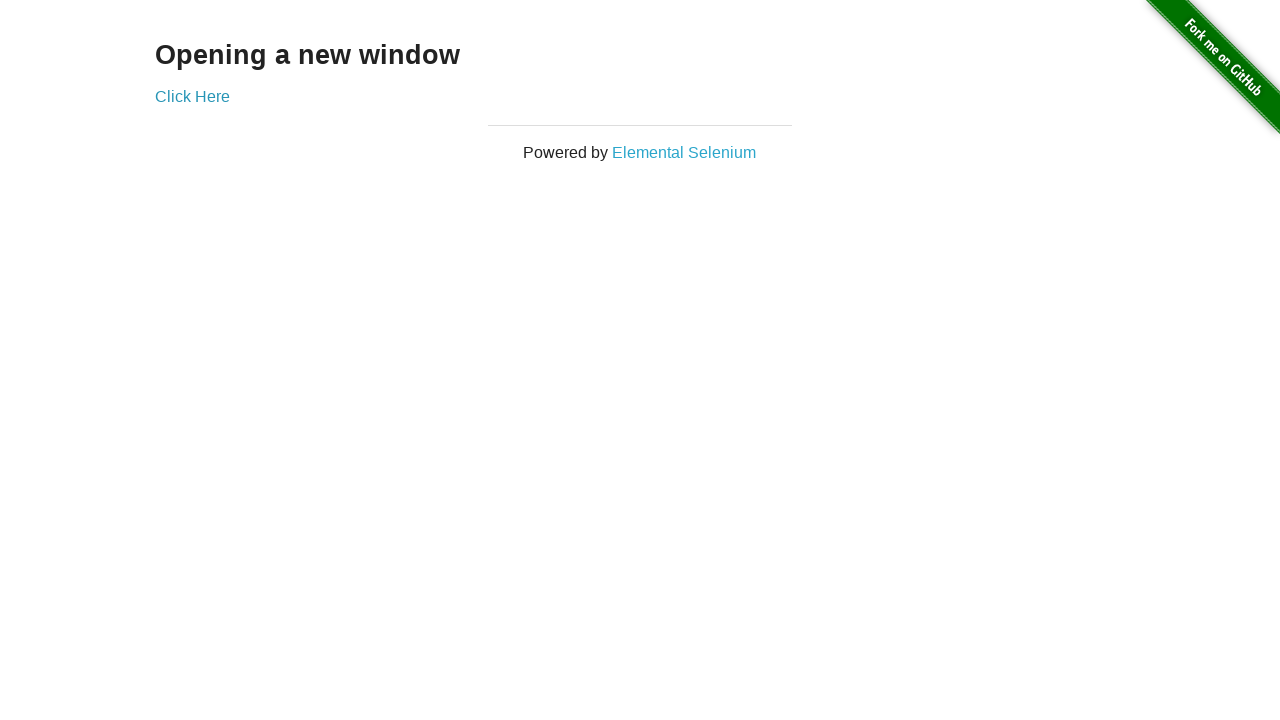

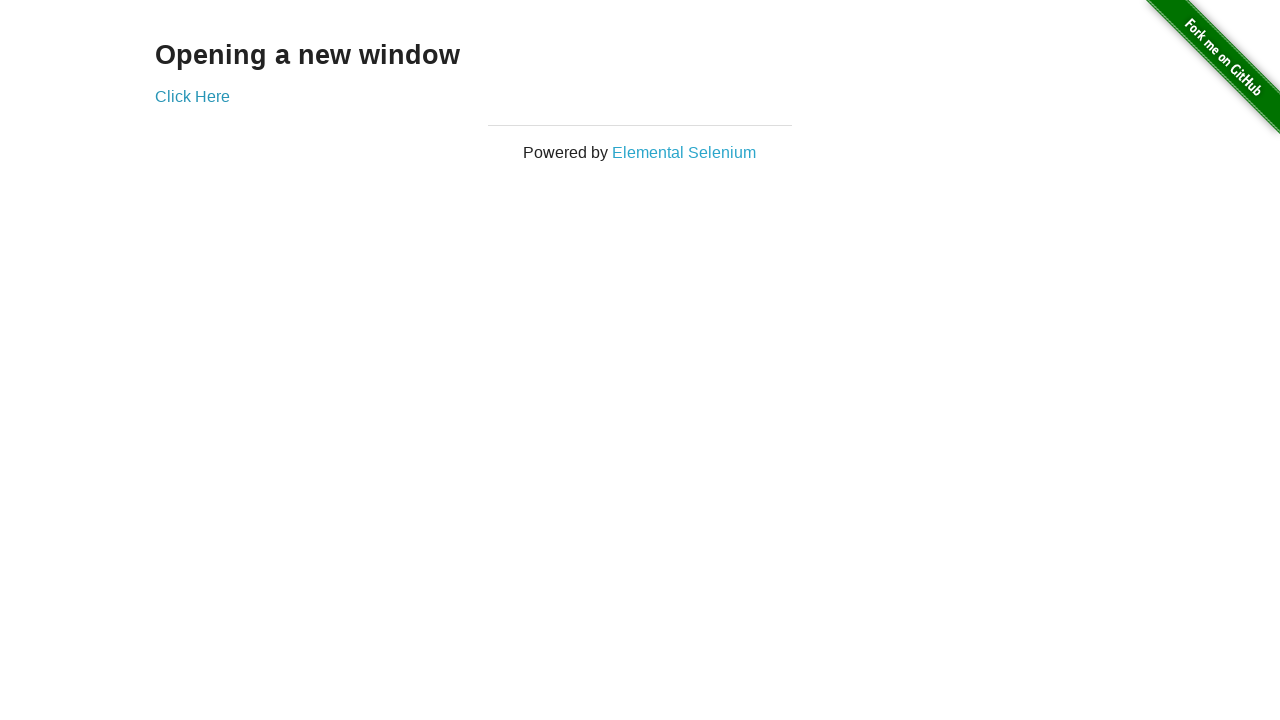